Navigates to a test automation practice page and verifies that a book table is displayed with rows containing book information

Starting URL: https://testautomationpractice.blogspot.com/

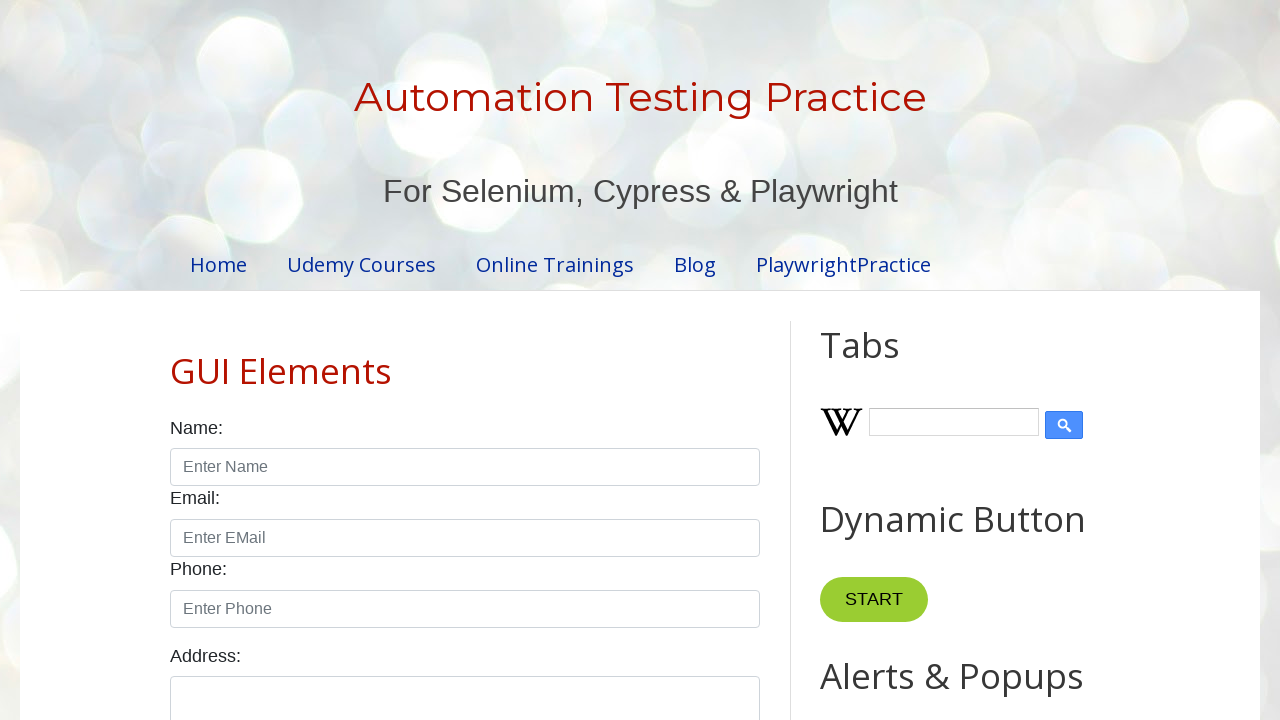

Navigated to test automation practice page
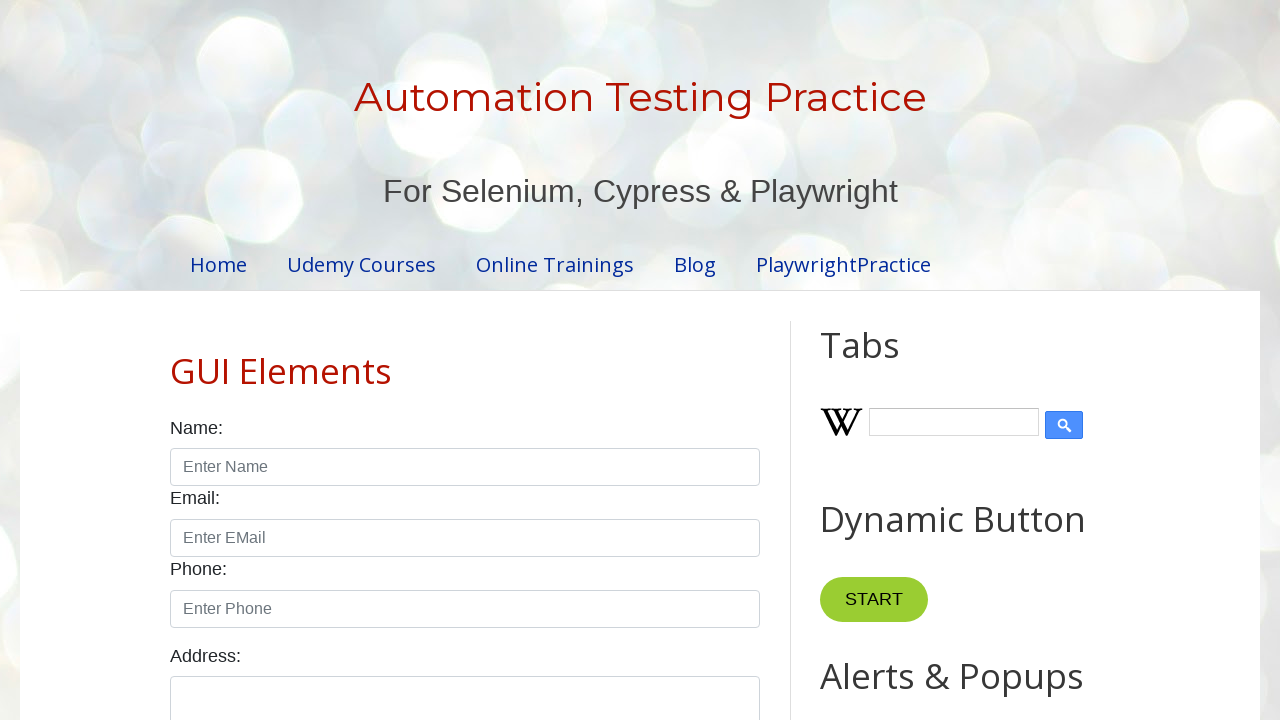

Book table is now visible
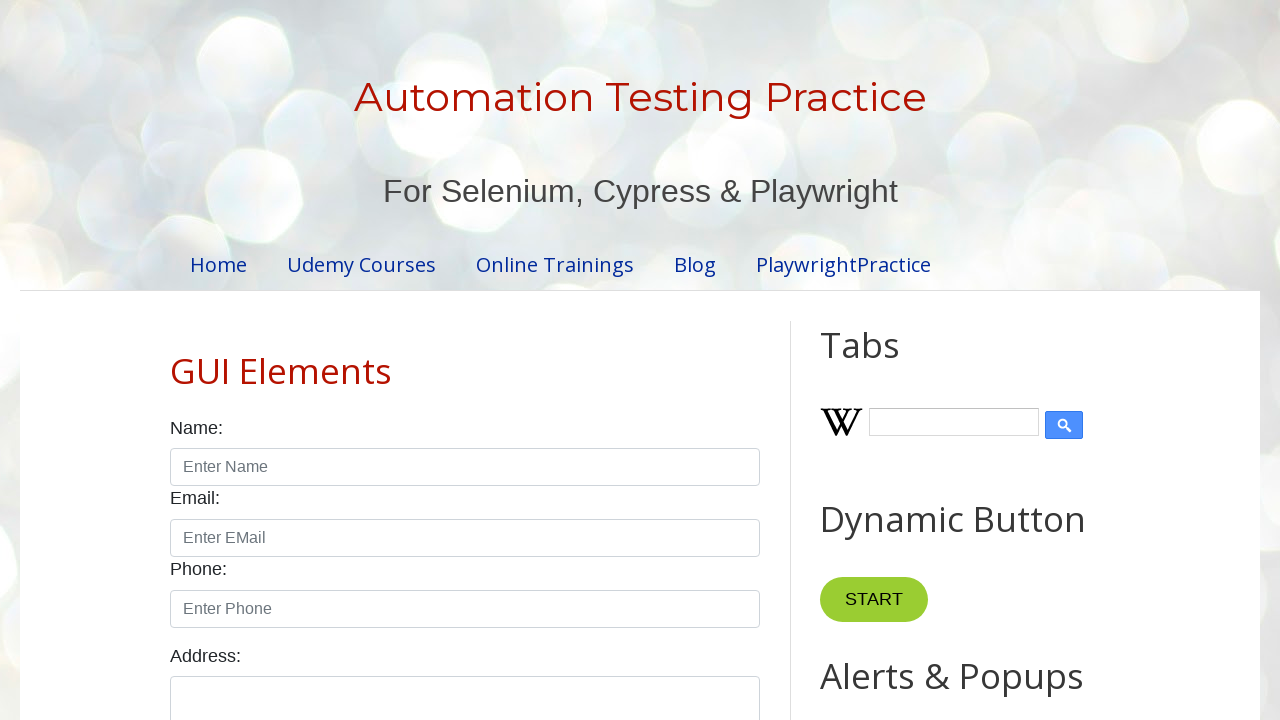

Table rows are visible in the book table
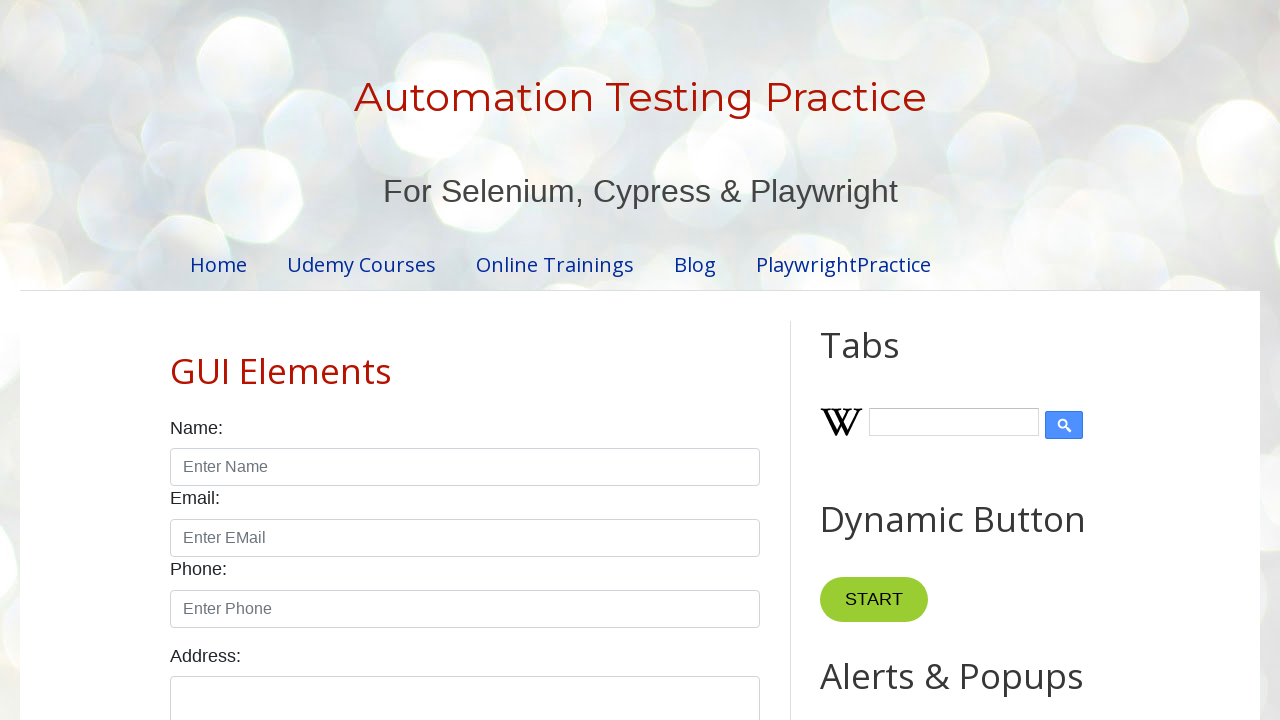

Verified 'Learn Selenium' book entry exists in table
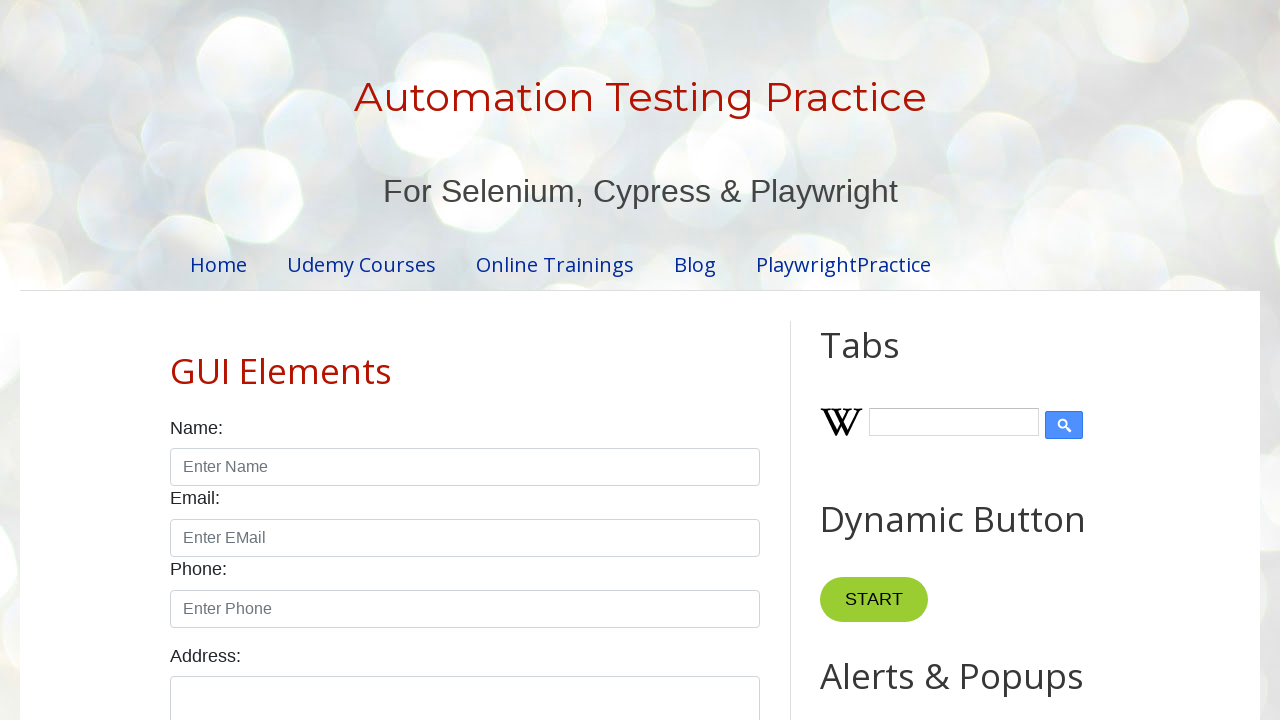

Verified 'Master In Selenium' book entry exists in table
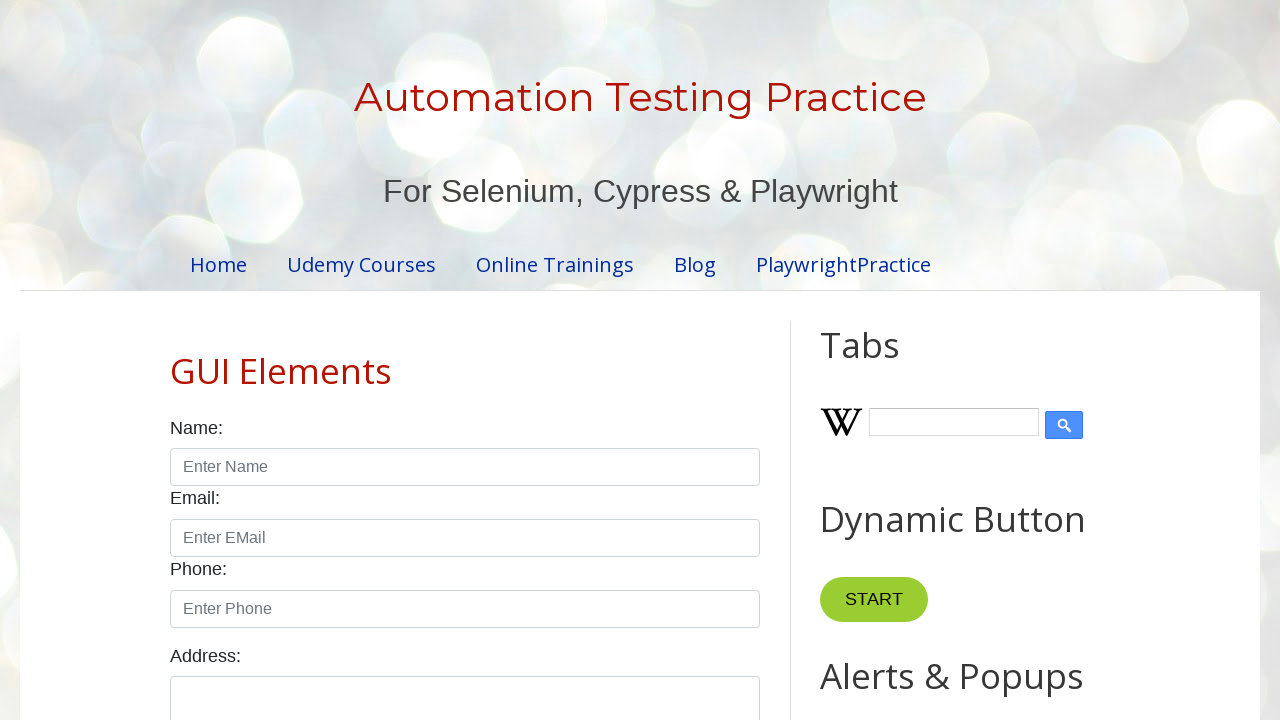

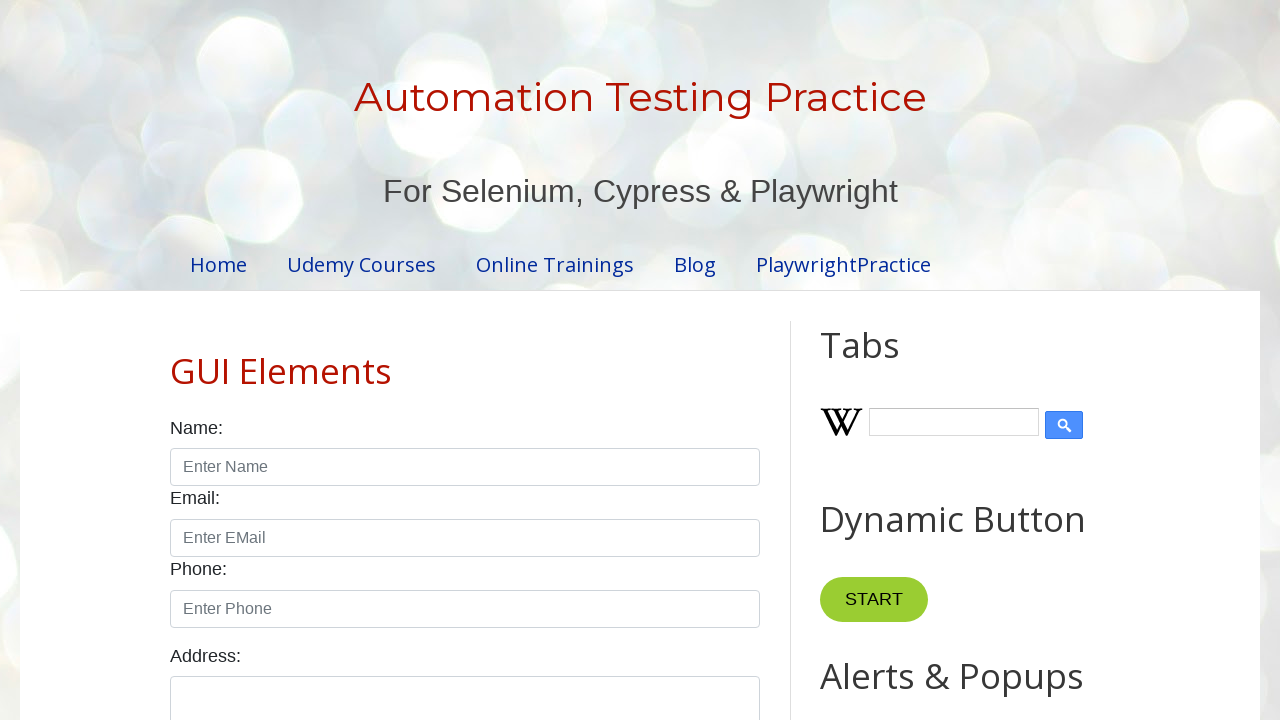